Tests the search functionality by searching for programming languages by name (Python) and verifying the search results contain the search term.

Starting URL: http://www.99-bottles-of-beer.net/

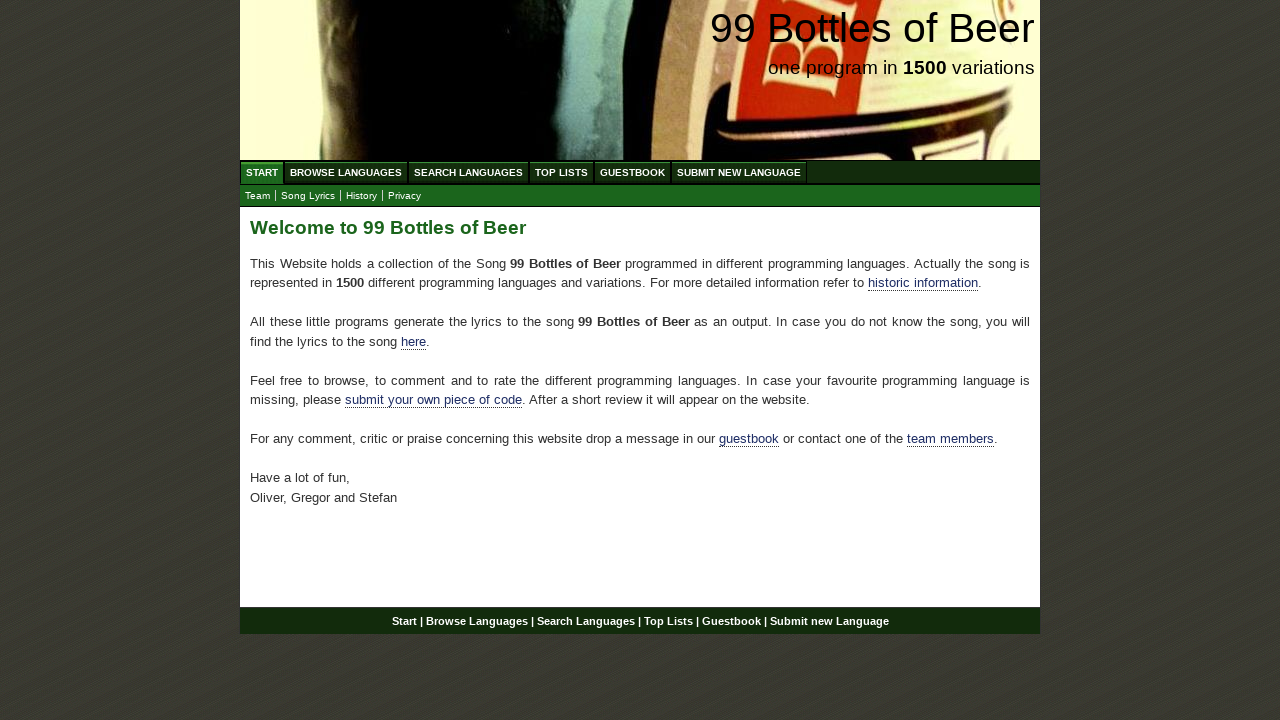

Clicked on Search Languages menu at (468, 172) on xpath=//ul[@id='menu']/li/a[@href='/search.html']
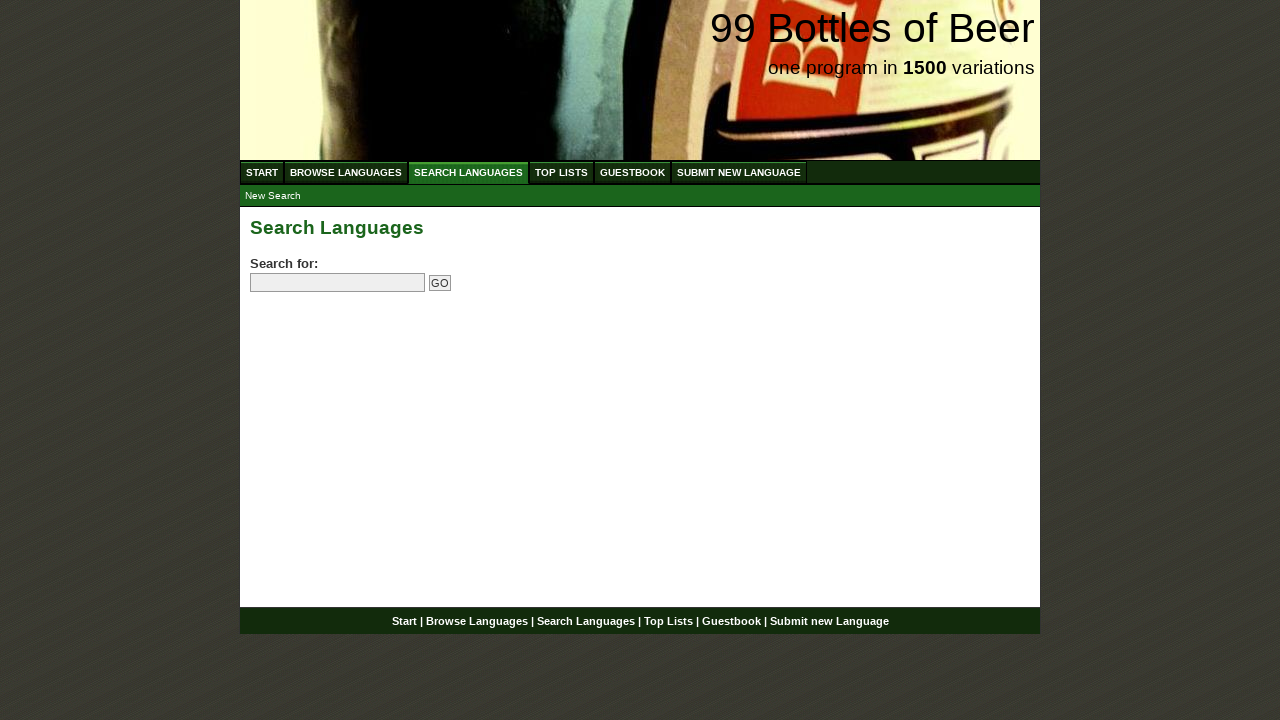

Clicked on search field at (338, 283) on input[name='search']
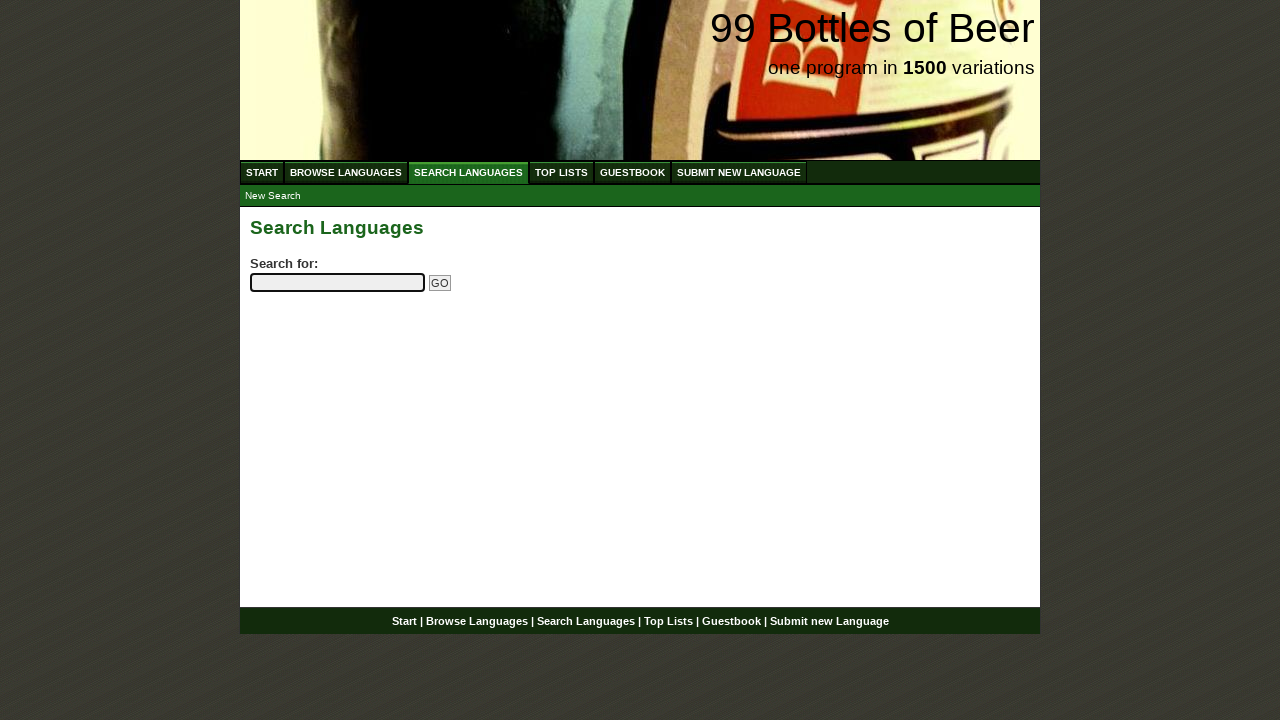

Filled search field with 'python' on input[name='search']
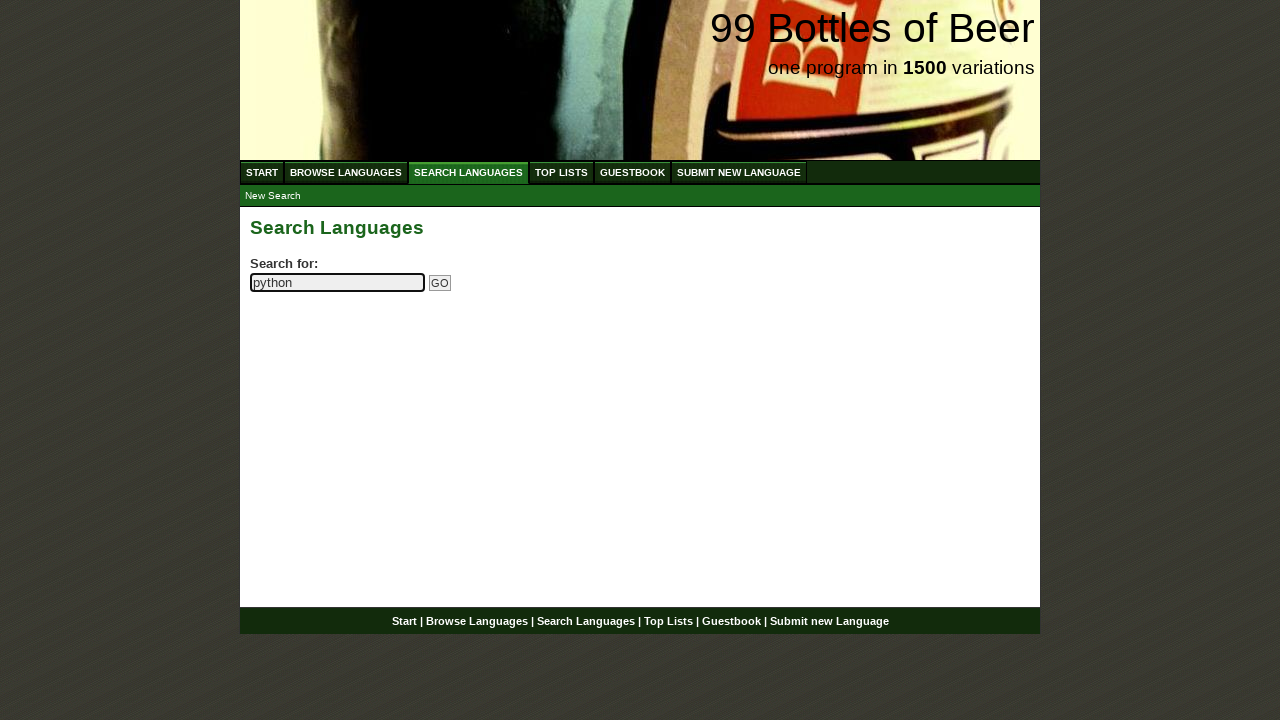

Clicked Go button to submit search at (440, 283) on input[name='submitsearch']
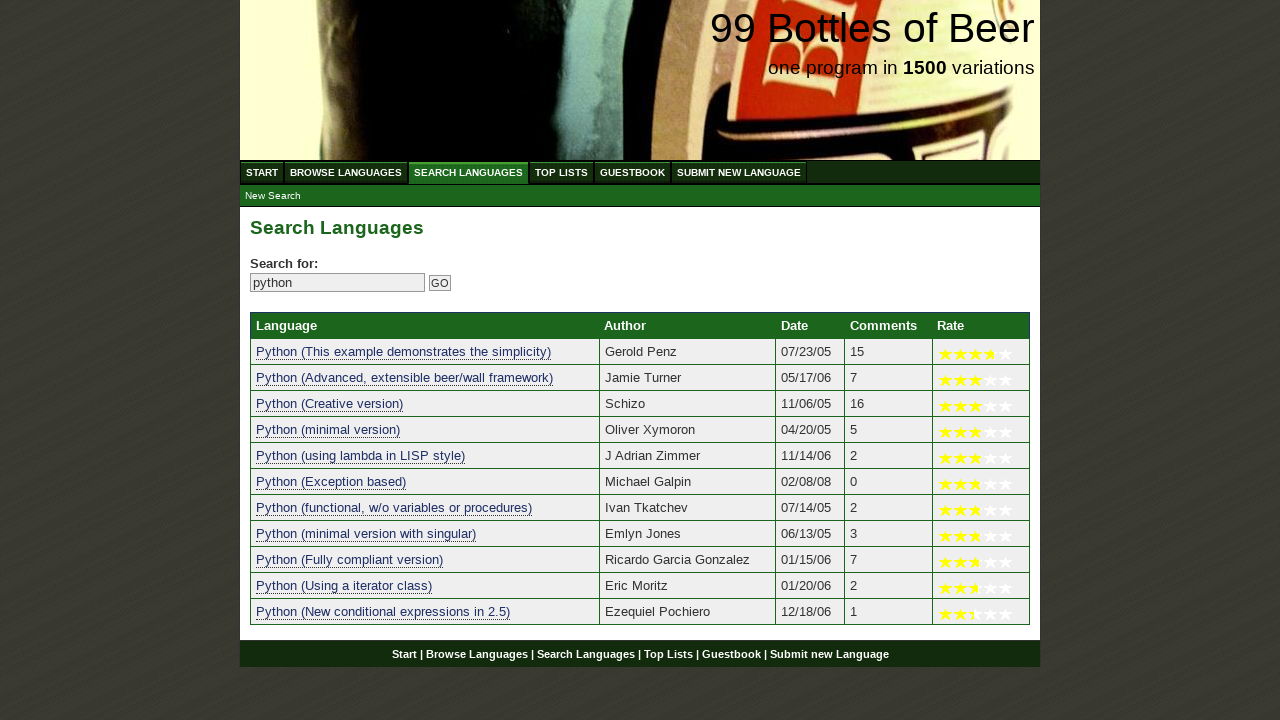

Search results table loaded successfully
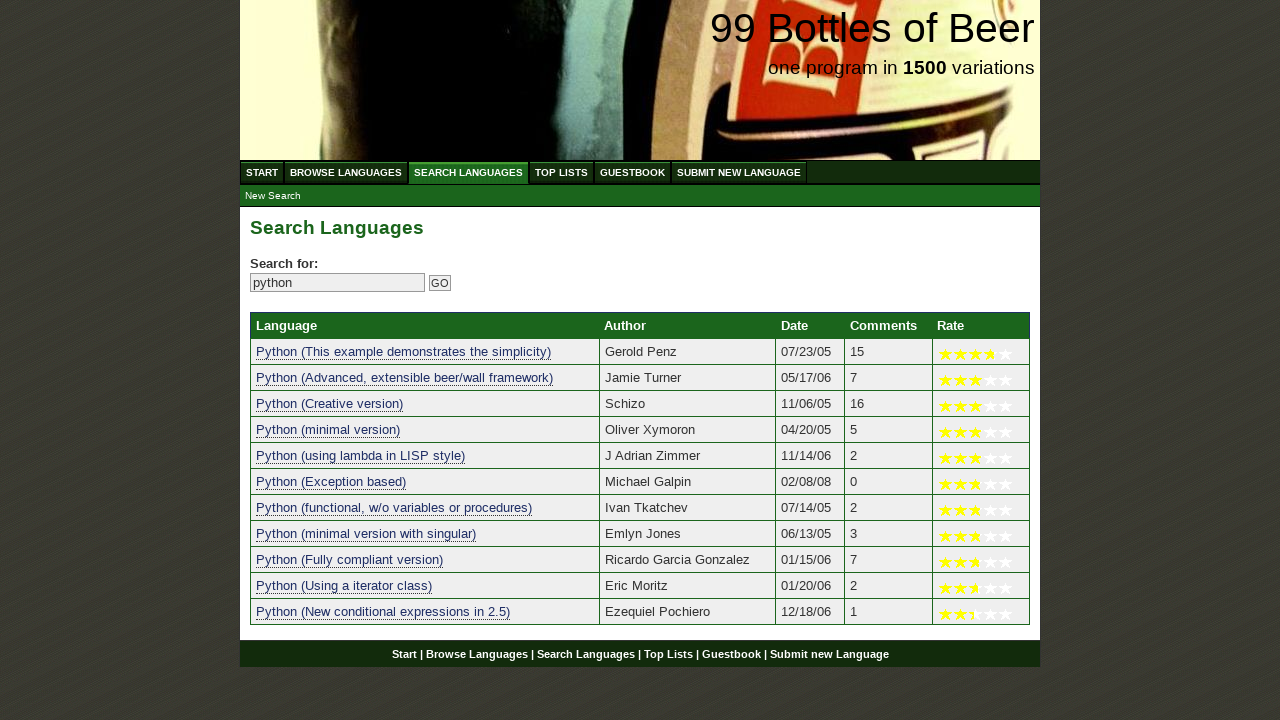

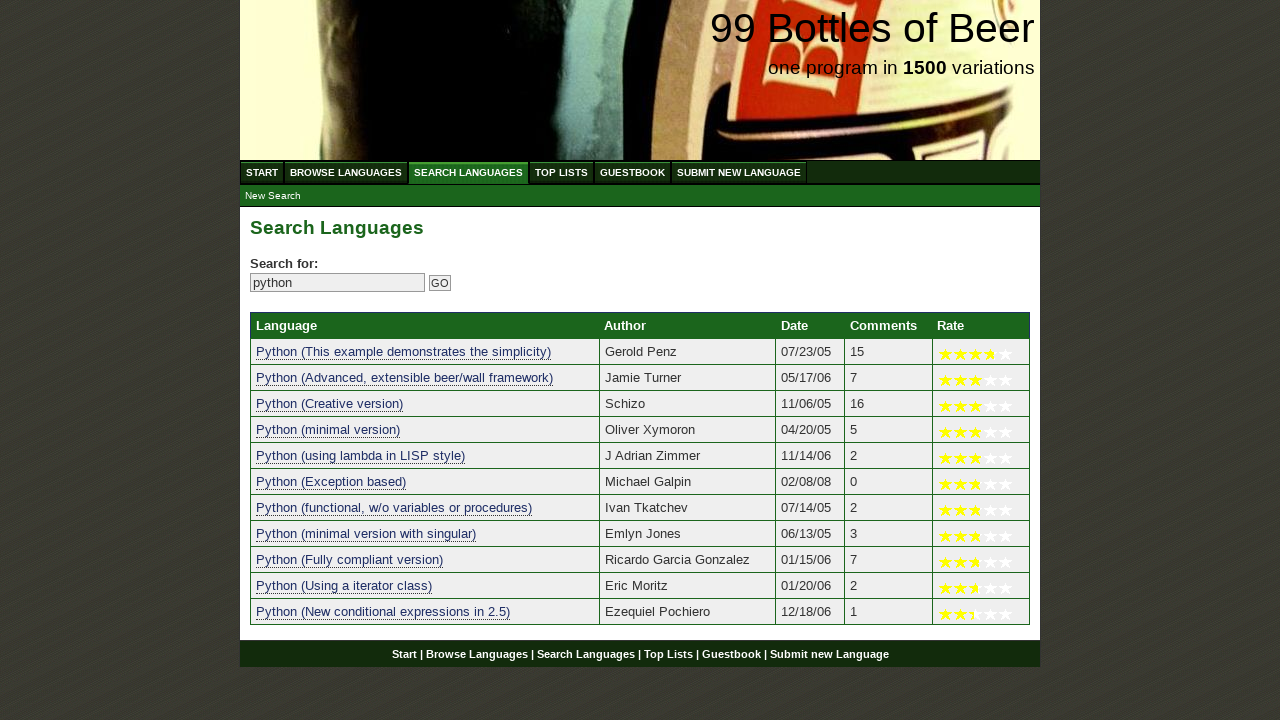